Tests that edits are saved when the input loses focus (blur event)

Starting URL: https://demo.playwright.dev/todomvc

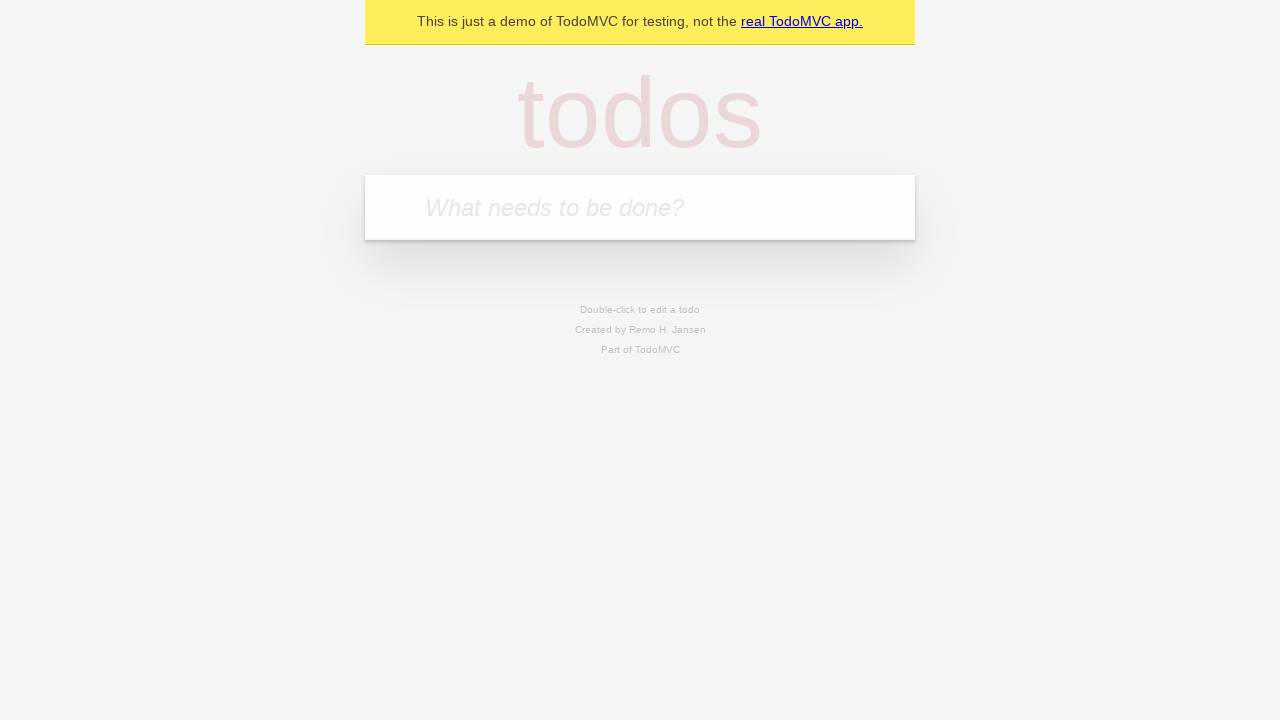

Filled todo input with 'buy some cheese' on internal:attr=[placeholder="What needs to be done?"i]
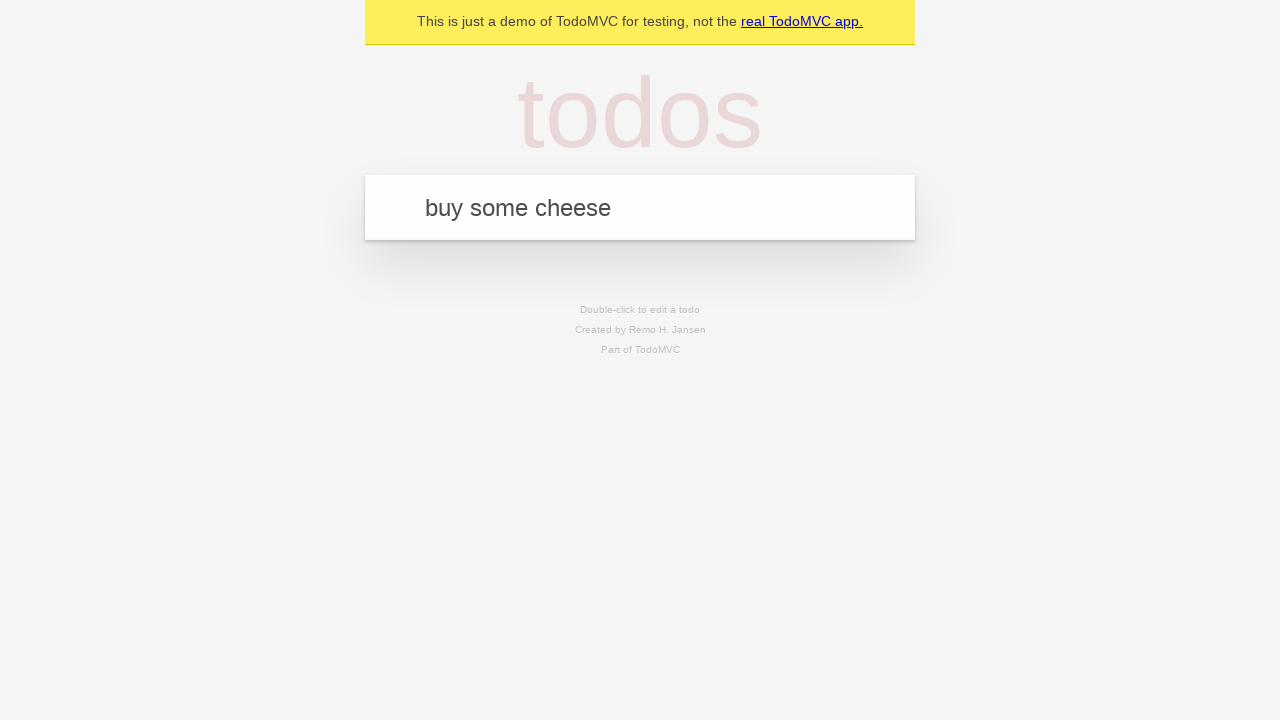

Pressed Enter to create first todo on internal:attr=[placeholder="What needs to be done?"i]
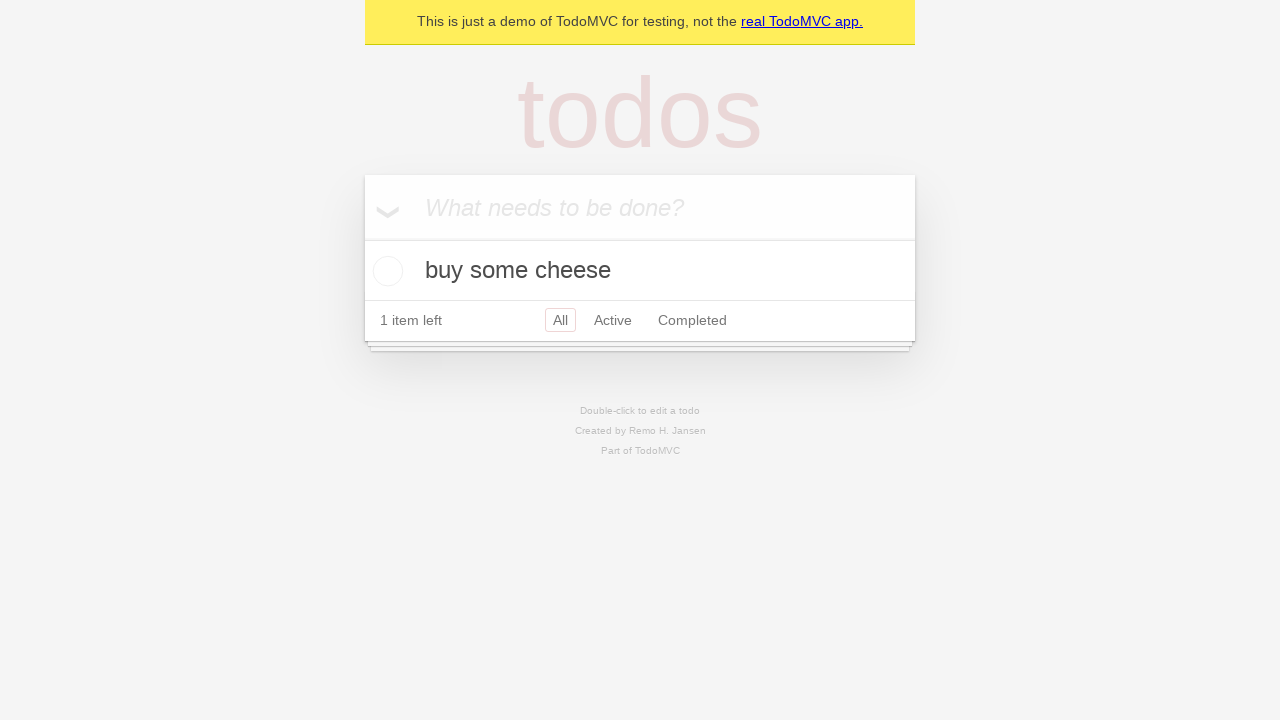

Filled todo input with 'feed the cat' on internal:attr=[placeholder="What needs to be done?"i]
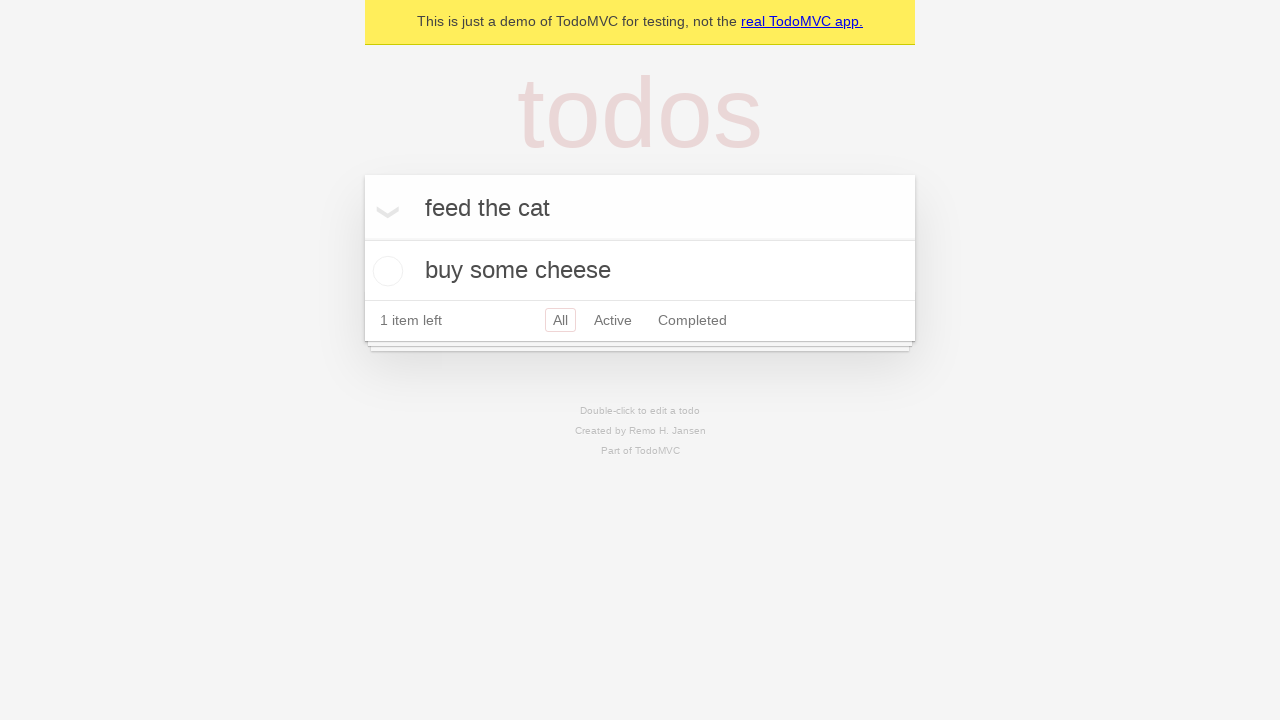

Pressed Enter to create second todo on internal:attr=[placeholder="What needs to be done?"i]
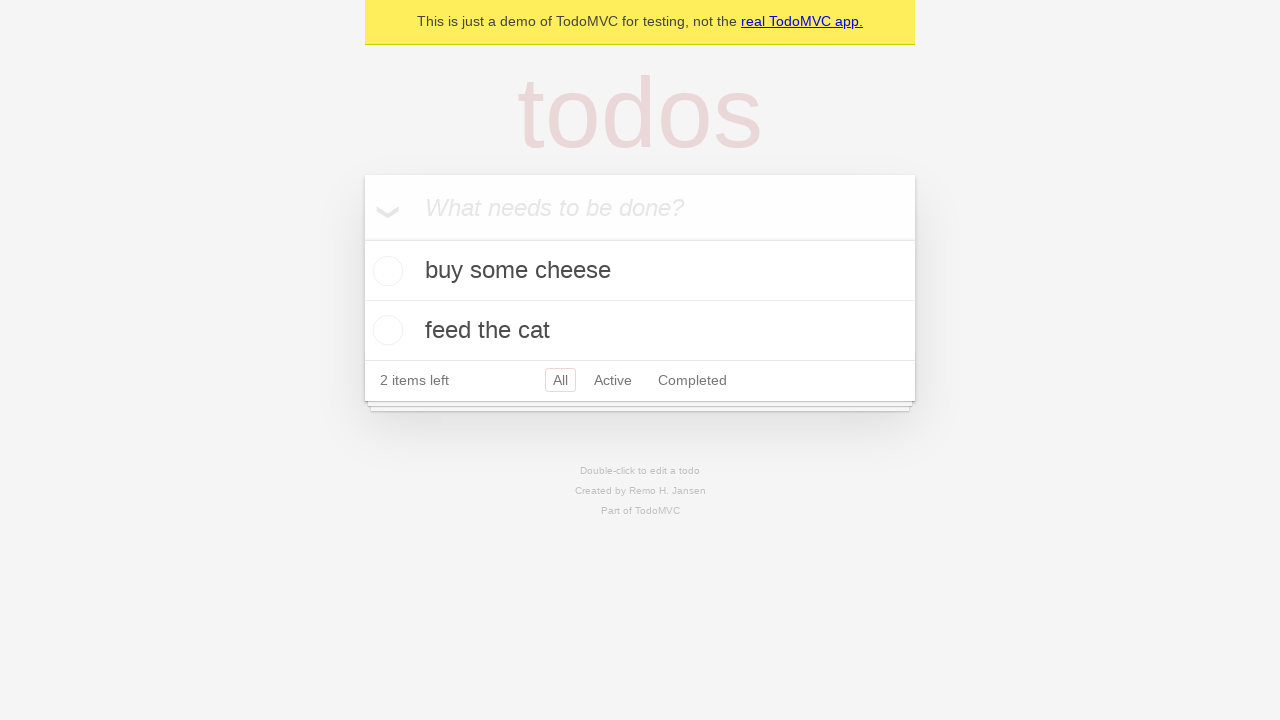

Filled todo input with 'book a doctors appointment' on internal:attr=[placeholder="What needs to be done?"i]
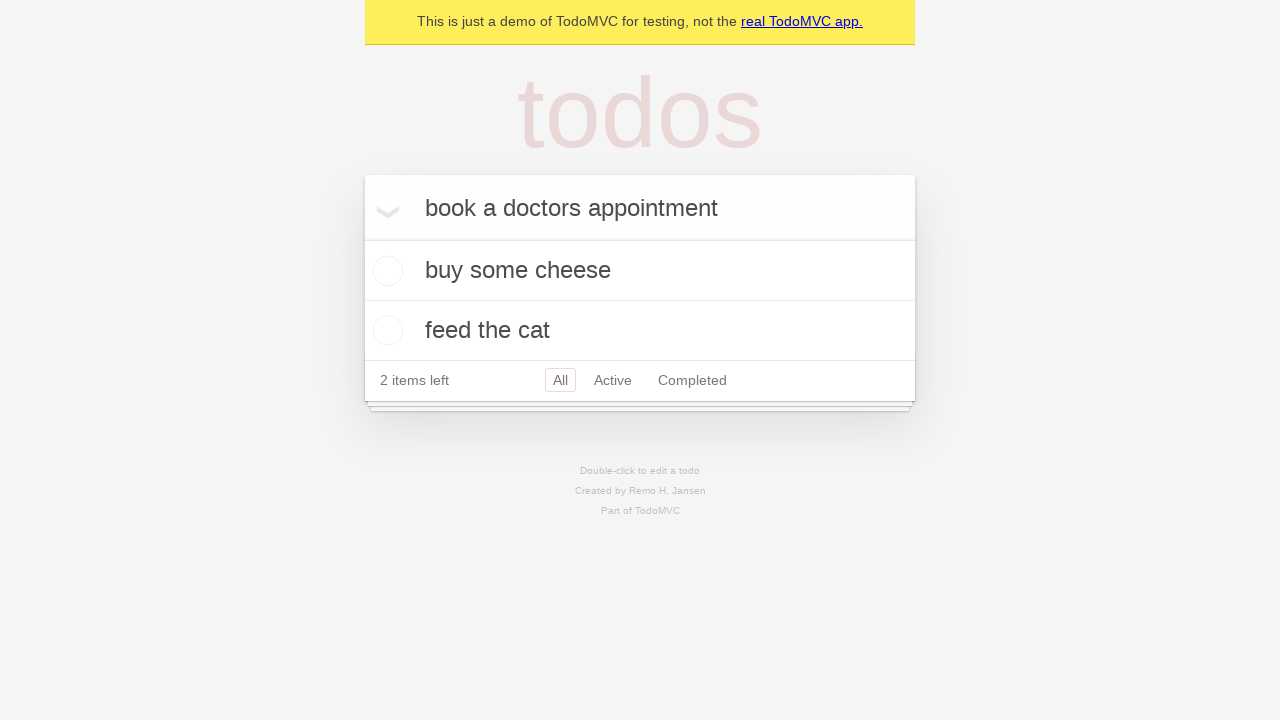

Pressed Enter to create third todo on internal:attr=[placeholder="What needs to be done?"i]
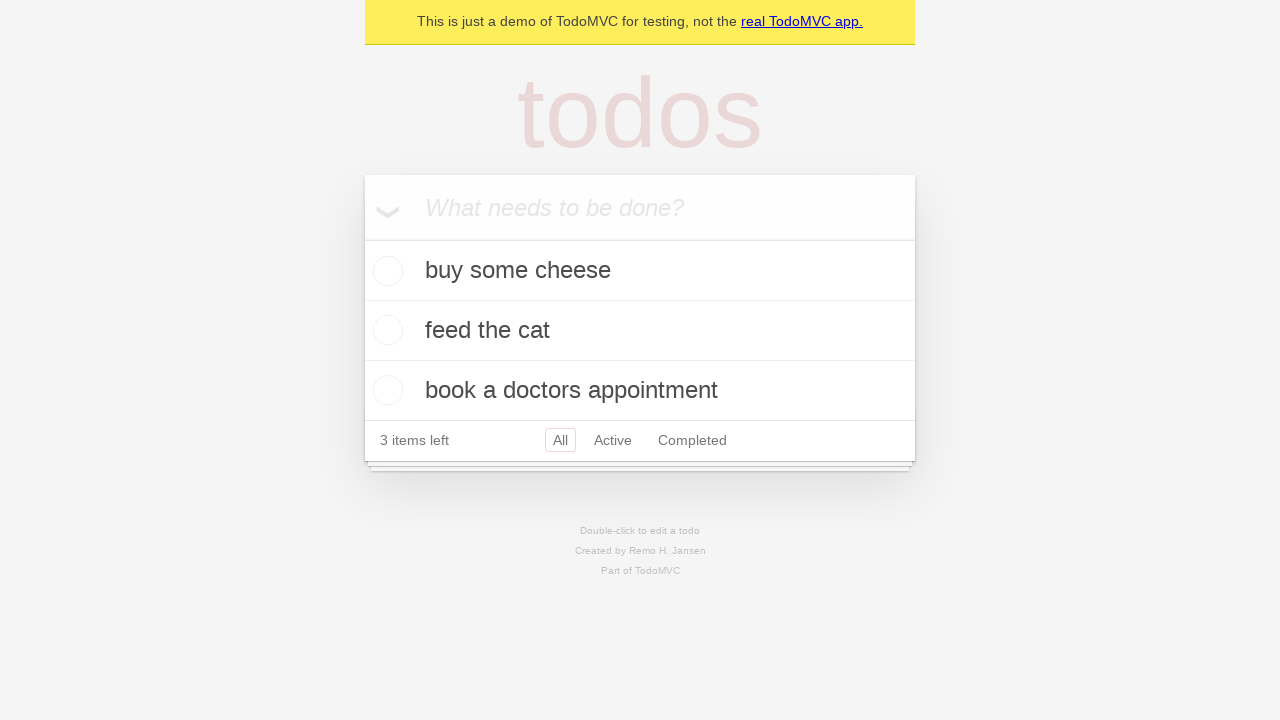

Waited for 3 todos to be created in localStorage
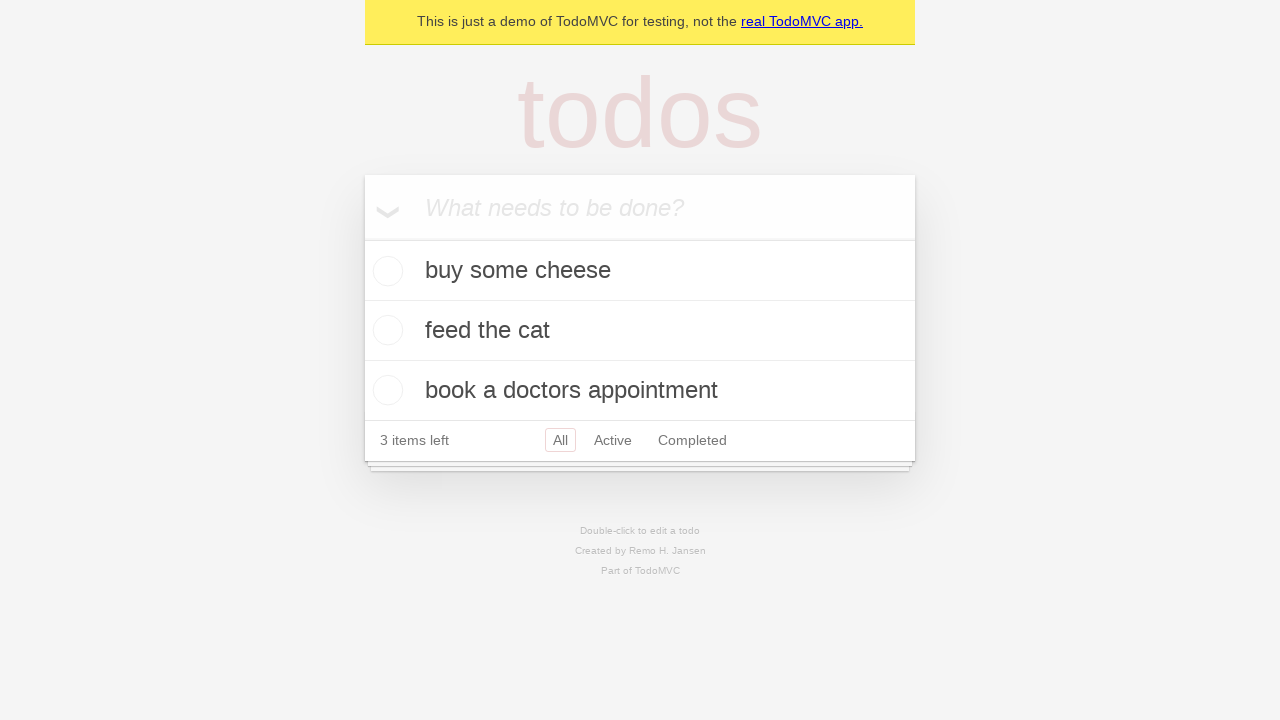

Double-clicked second todo to enter edit mode at (640, 331) on internal:testid=[data-testid="todo-item"s] >> nth=1
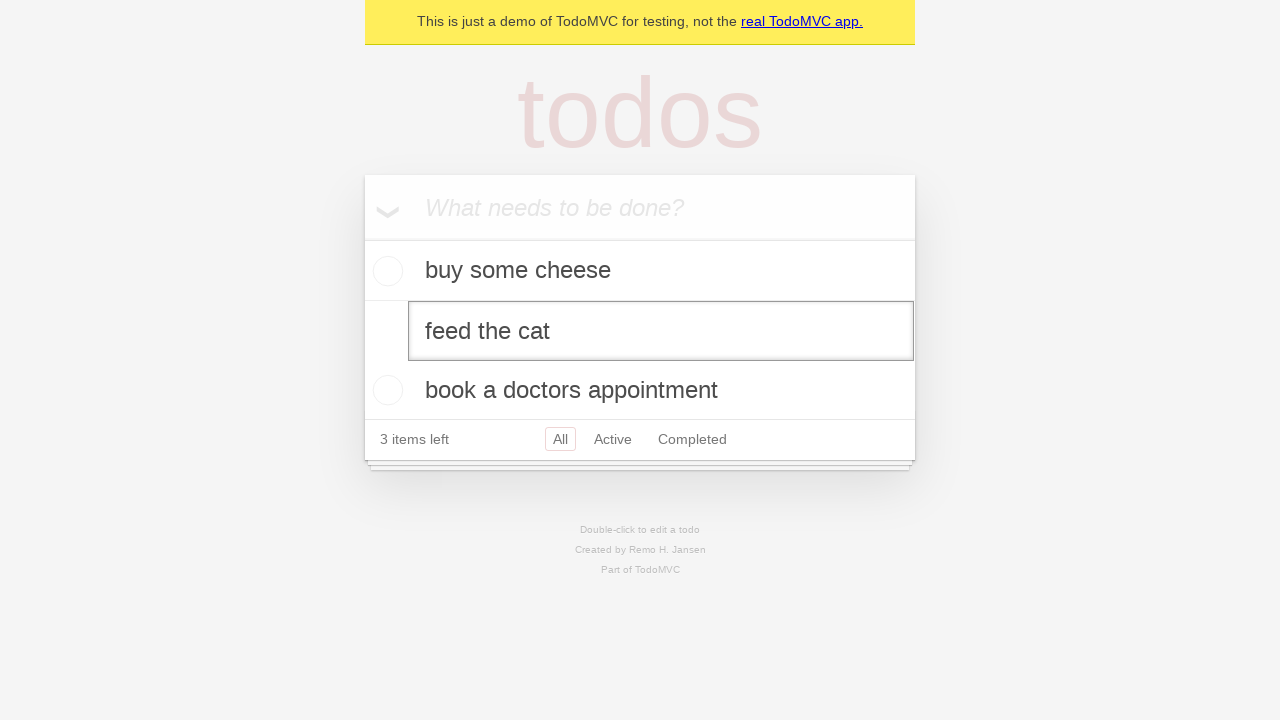

Filled edit textbox with 'buy some sausages' on internal:testid=[data-testid="todo-item"s] >> nth=1 >> internal:role=textbox[nam
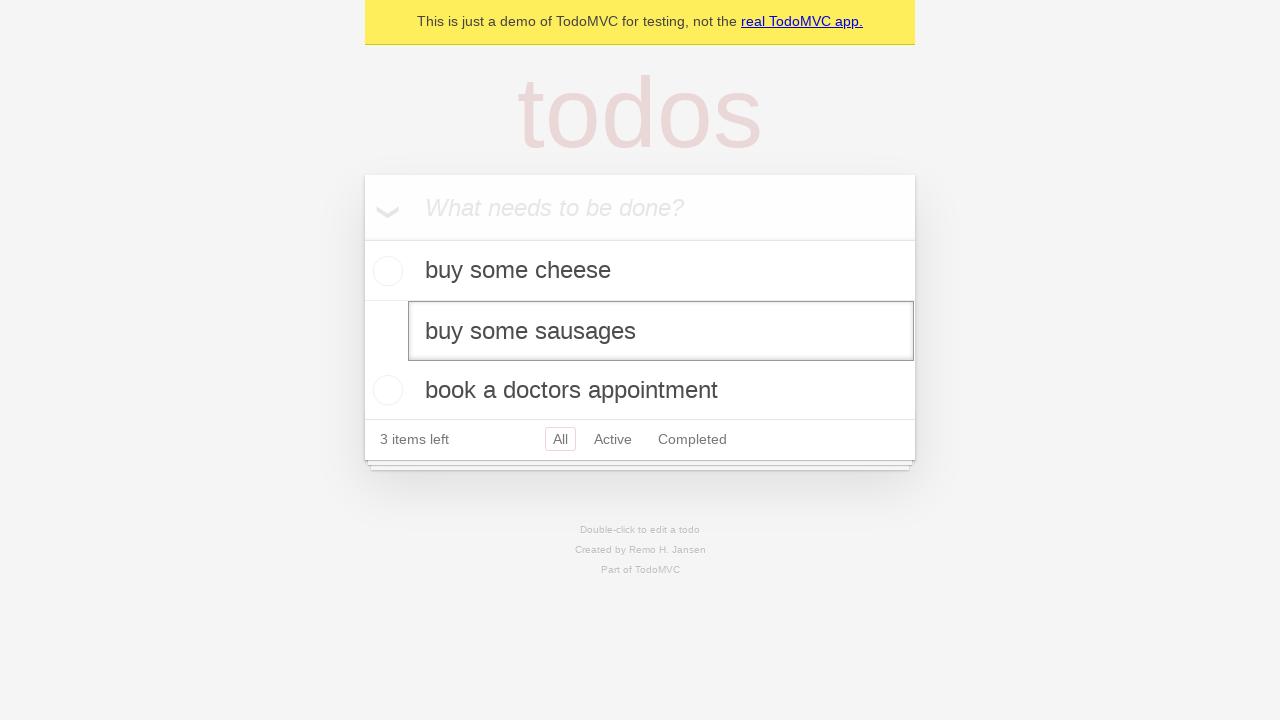

Dispatched blur event on edit textbox to save changes
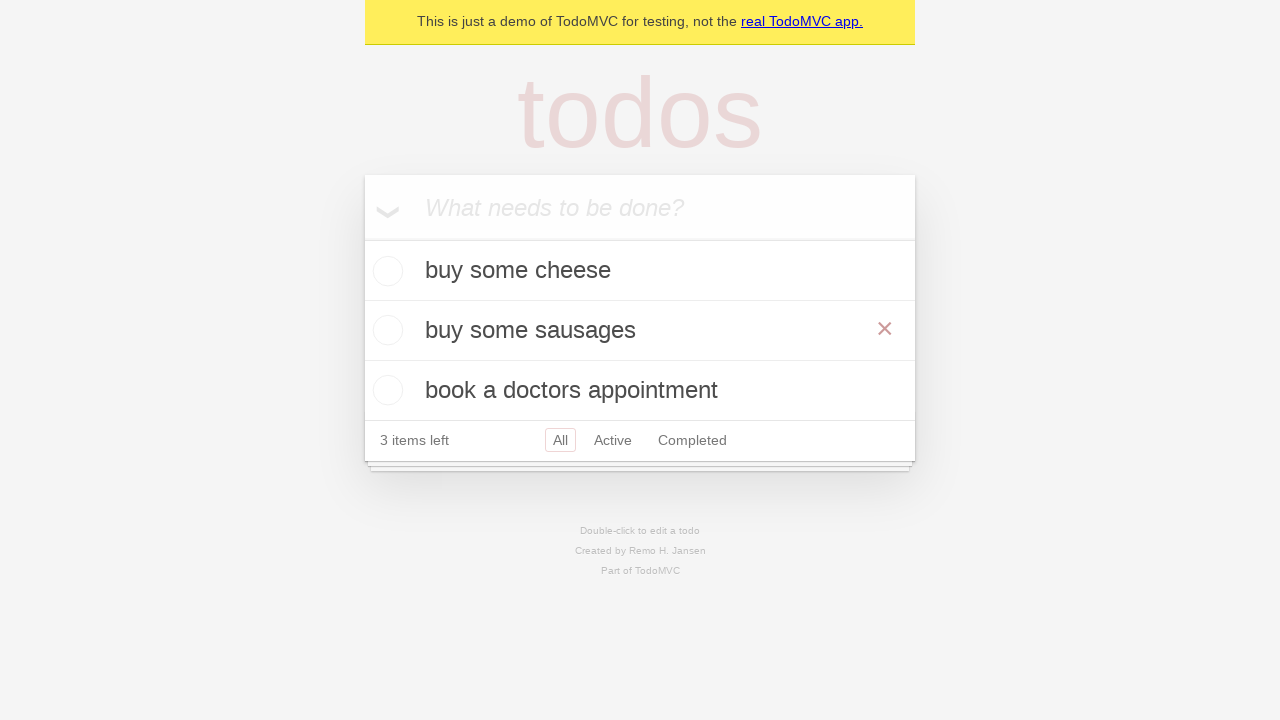

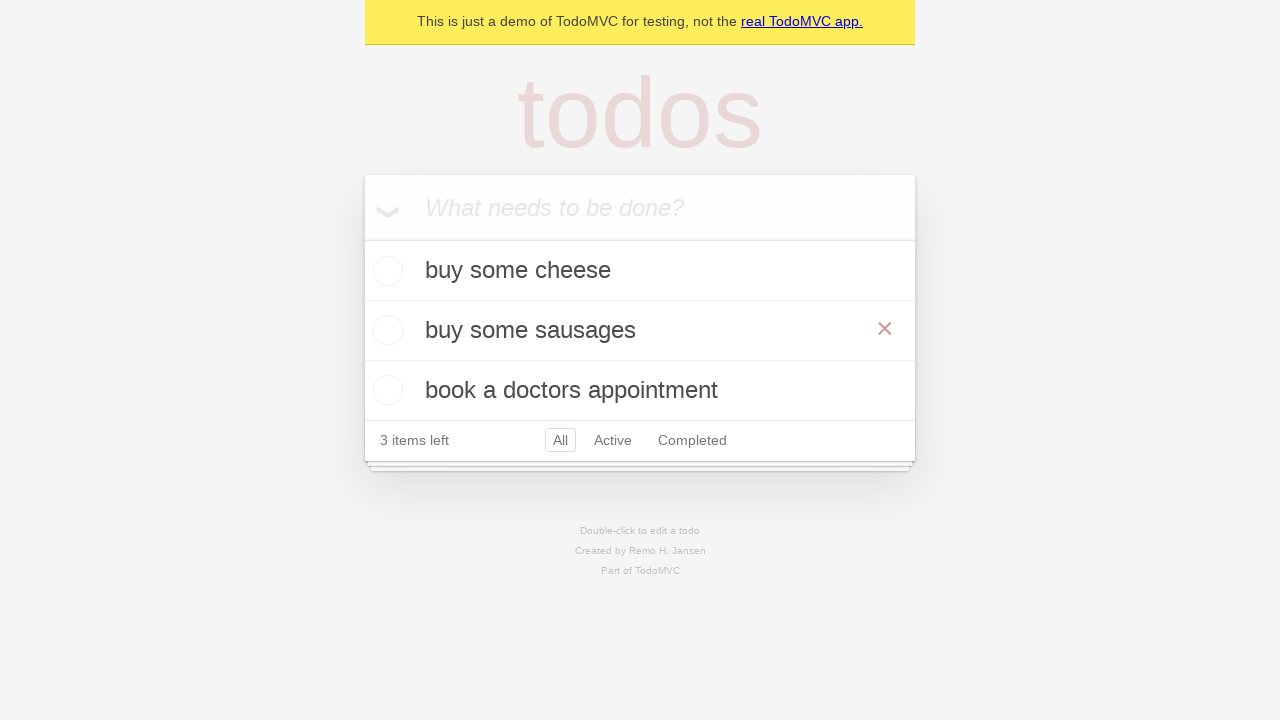